Tests dynamic controls by enabling the input field and typing text into it.

Starting URL: http://the-internet.herokuapp.com/dynamic_controls

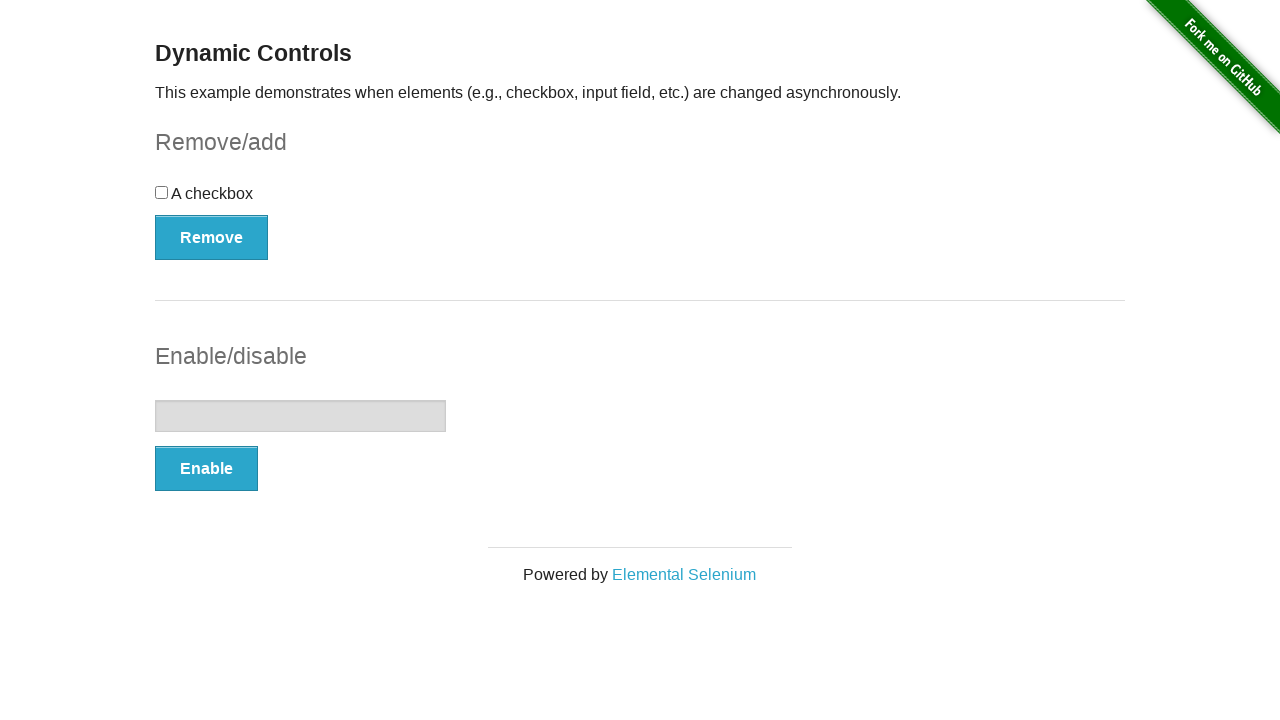

Clicked Enable button to activate input field at (206, 469) on xpath=//button[.='Enable']
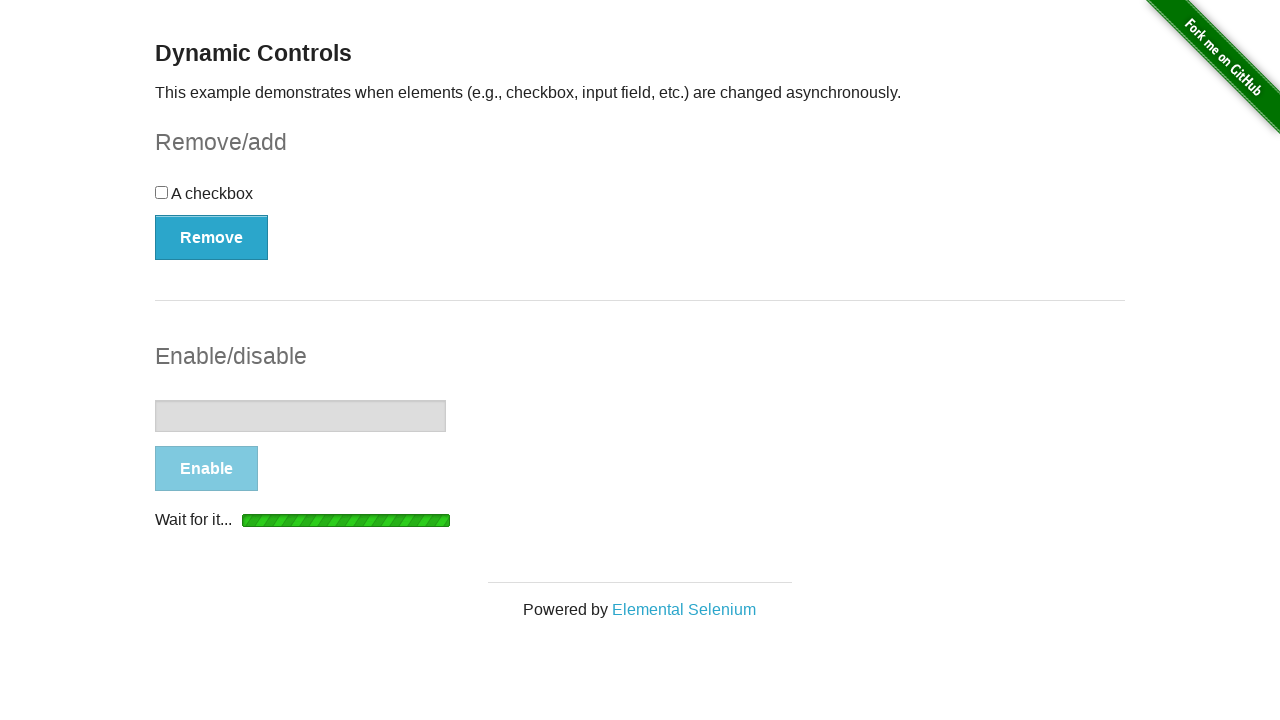

Waited for enable message to appear
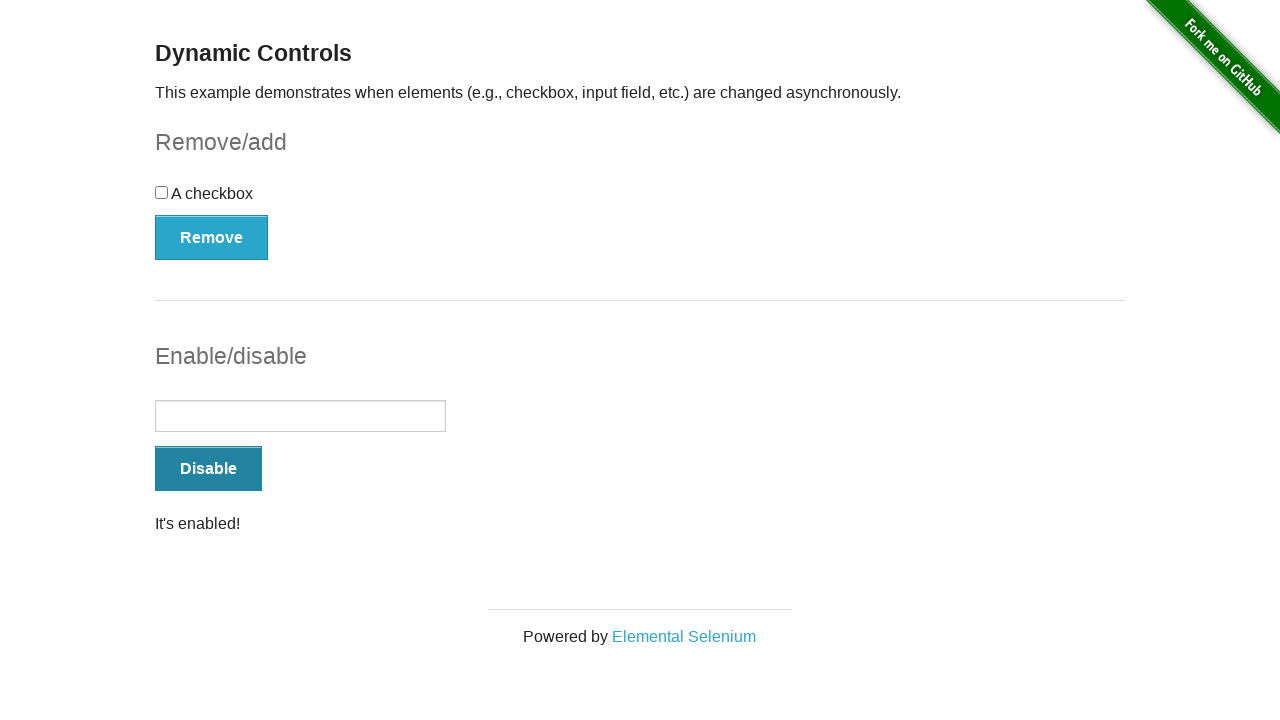

Typed 'Gatotkoco' into the enabled input field on input[type='text']
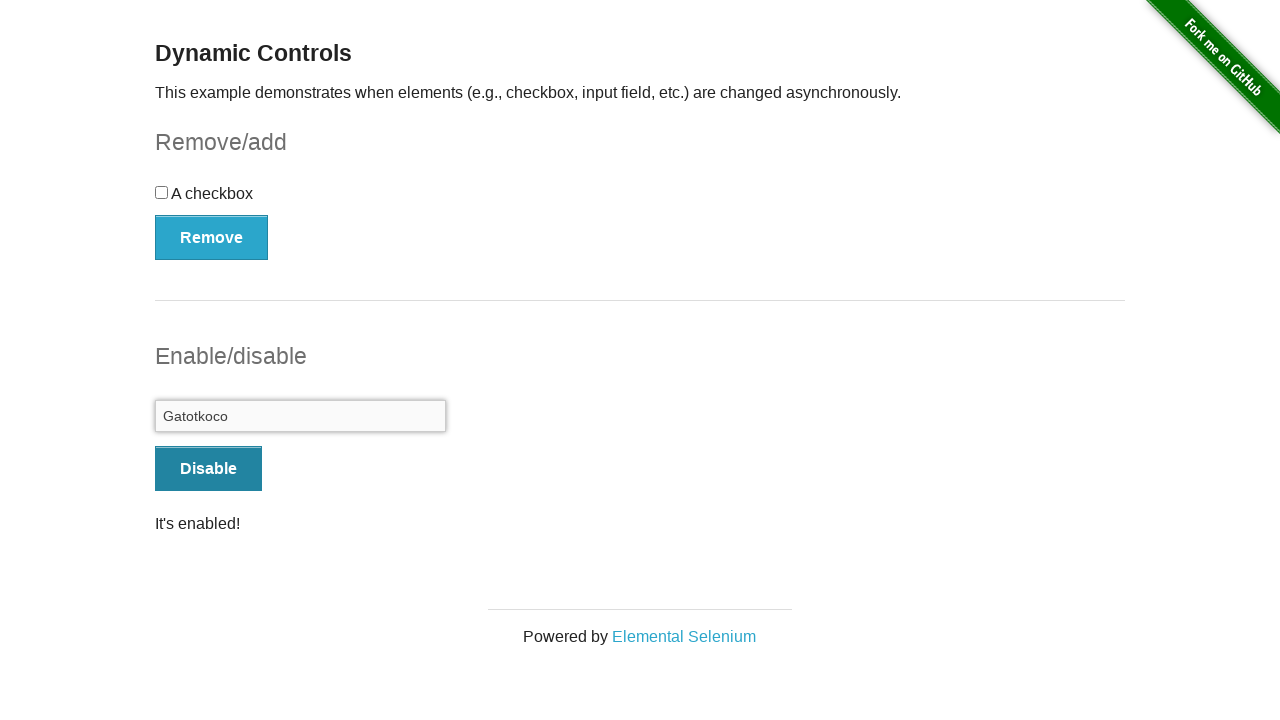

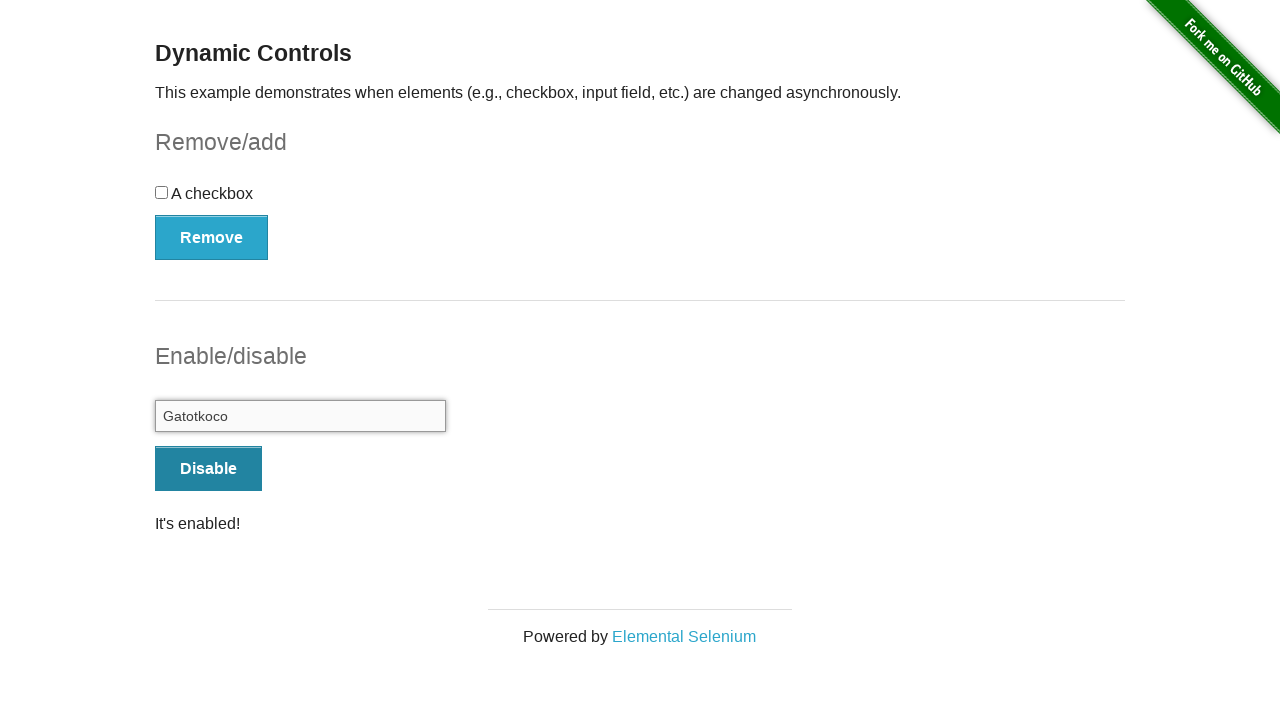